Tests selecting an option from a dropdown using Playwright's select_option method with text matching, then verifies the correct option was selected.

Starting URL: http://the-internet.herokuapp.com/dropdown

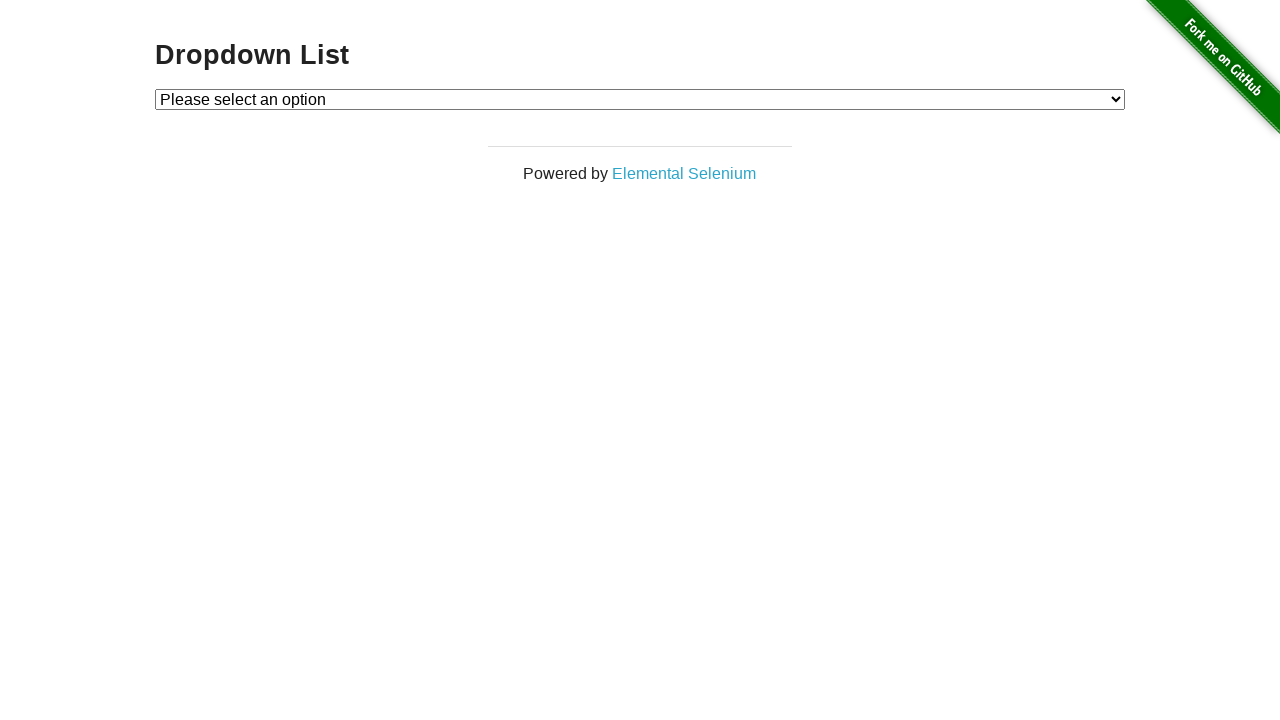

Selected 'Option 1' from dropdown using text matching on #dropdown
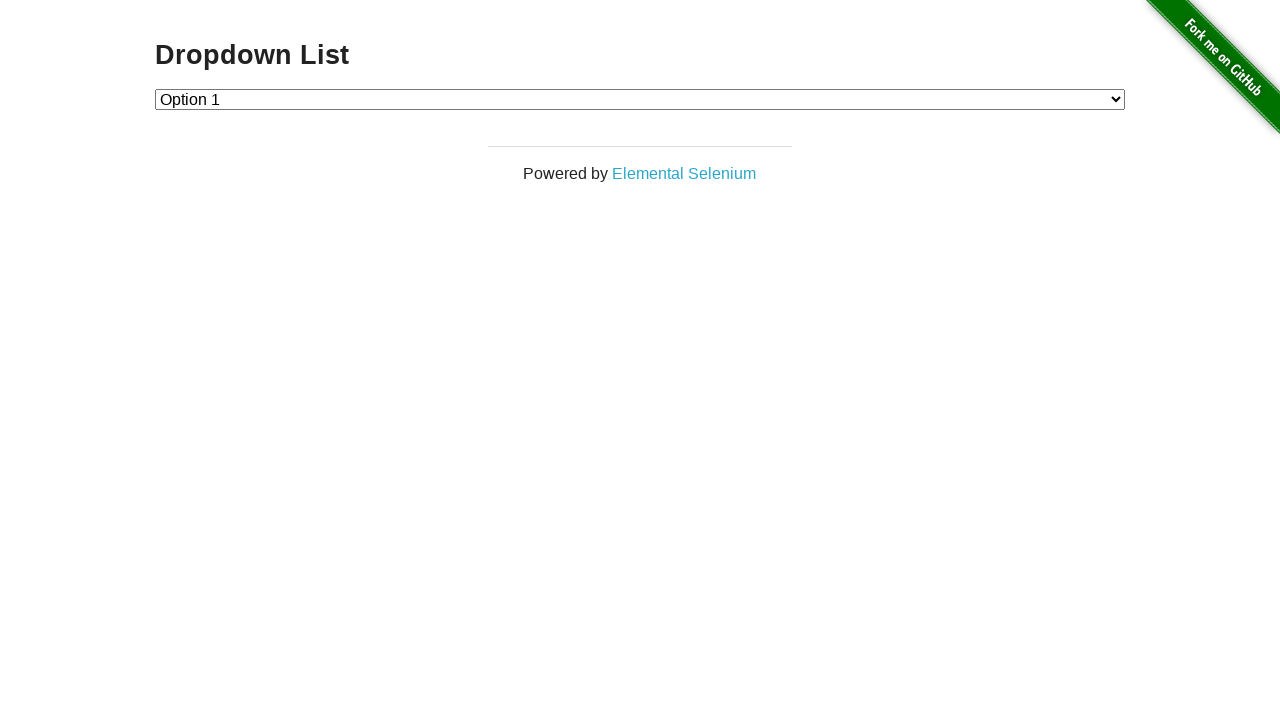

Located the checked dropdown option
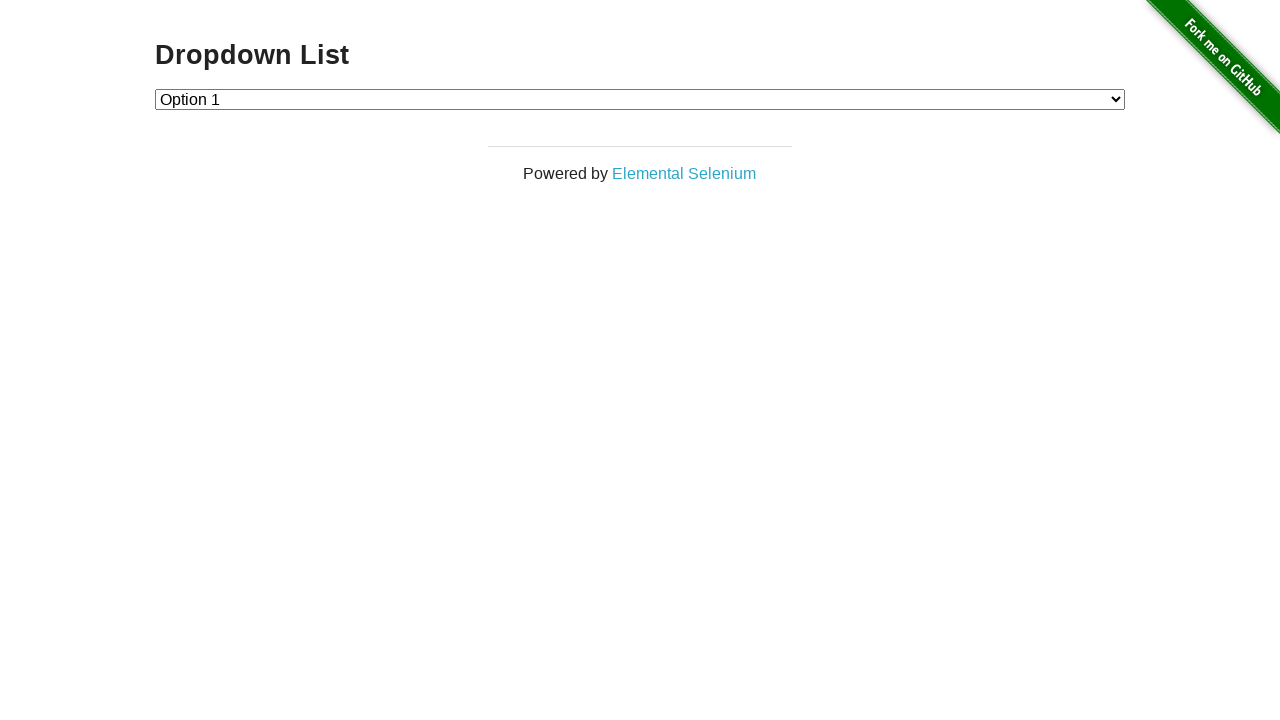

Retrieved text content of selected option
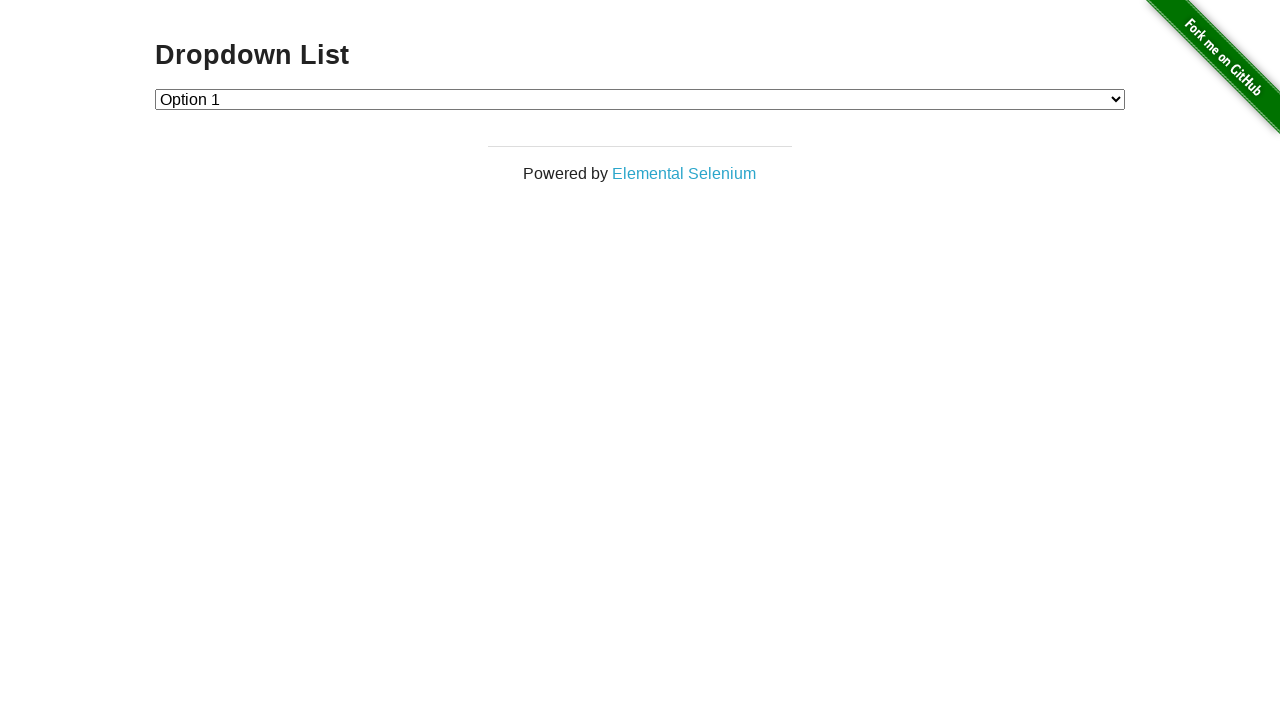

Verified selected option is 'Option 1'
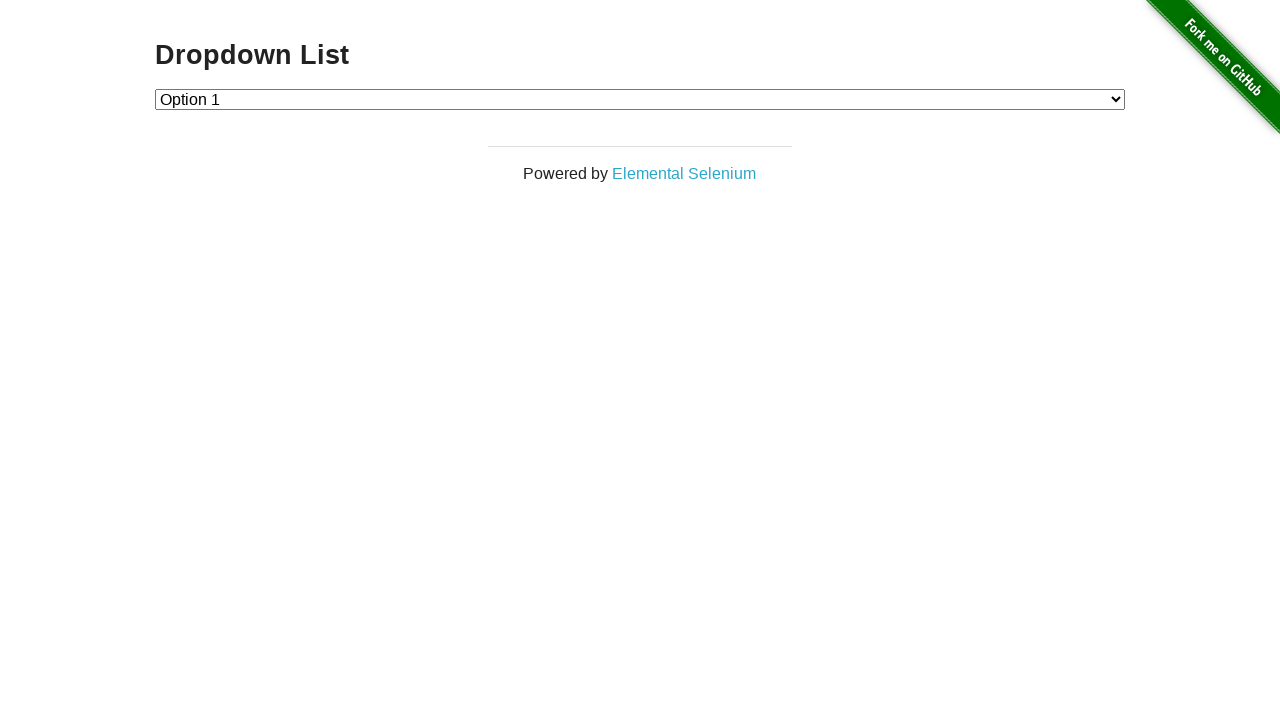

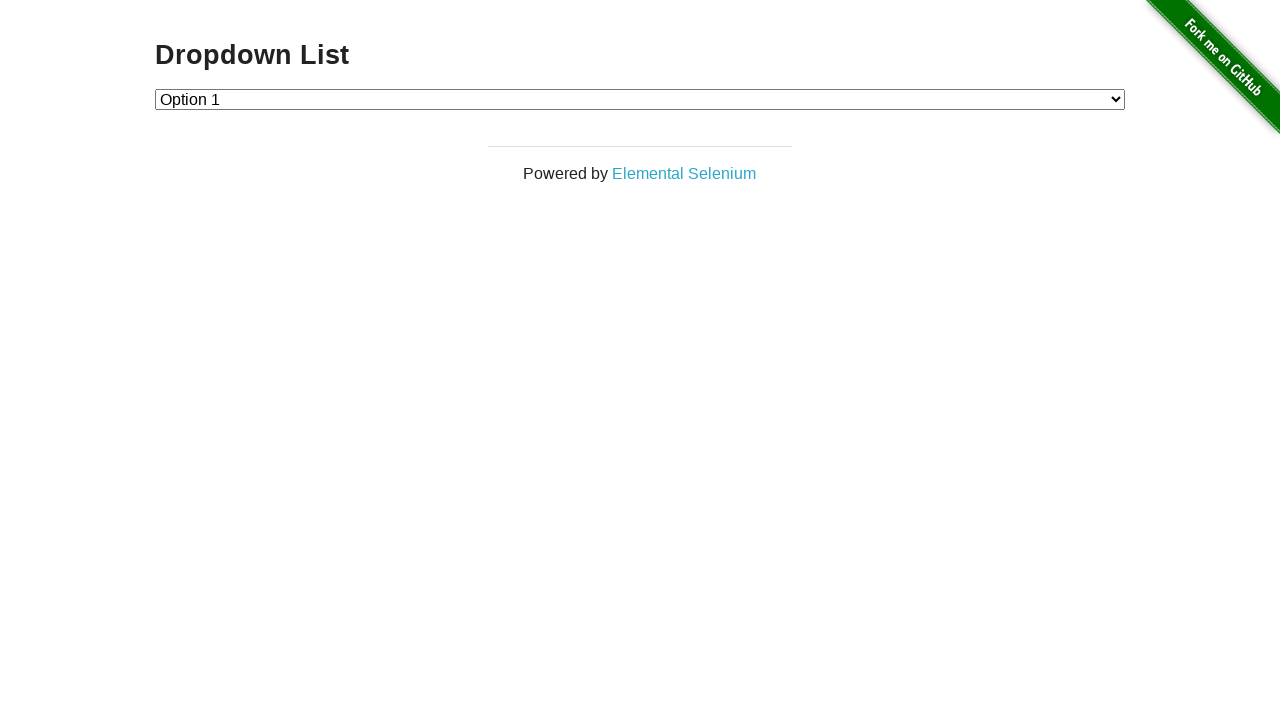